Tests modal dialog functionality by opening a small modal, waiting for the close button to be clickable, clicking it, and verifying the modal closes (becomes invisible).

Starting URL: https://demoqa.com/modal-dialogs

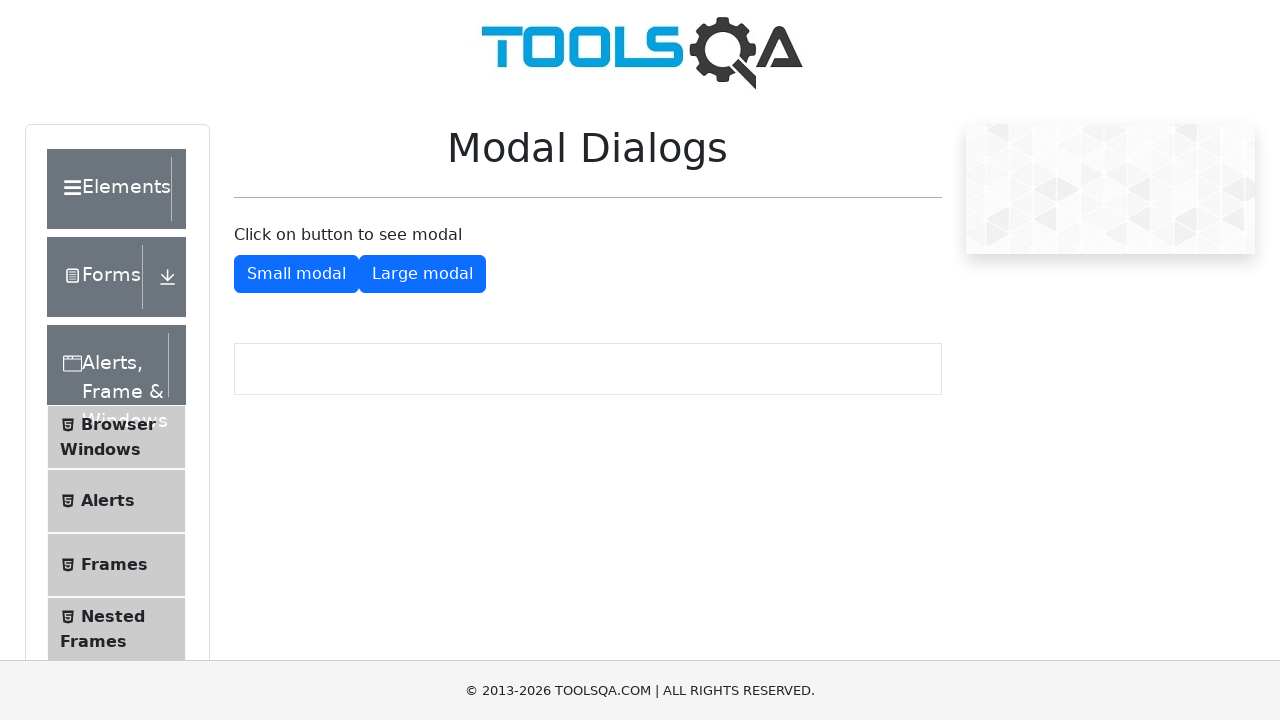

Clicked button to open small modal dialog at (296, 274) on #showSmallModal
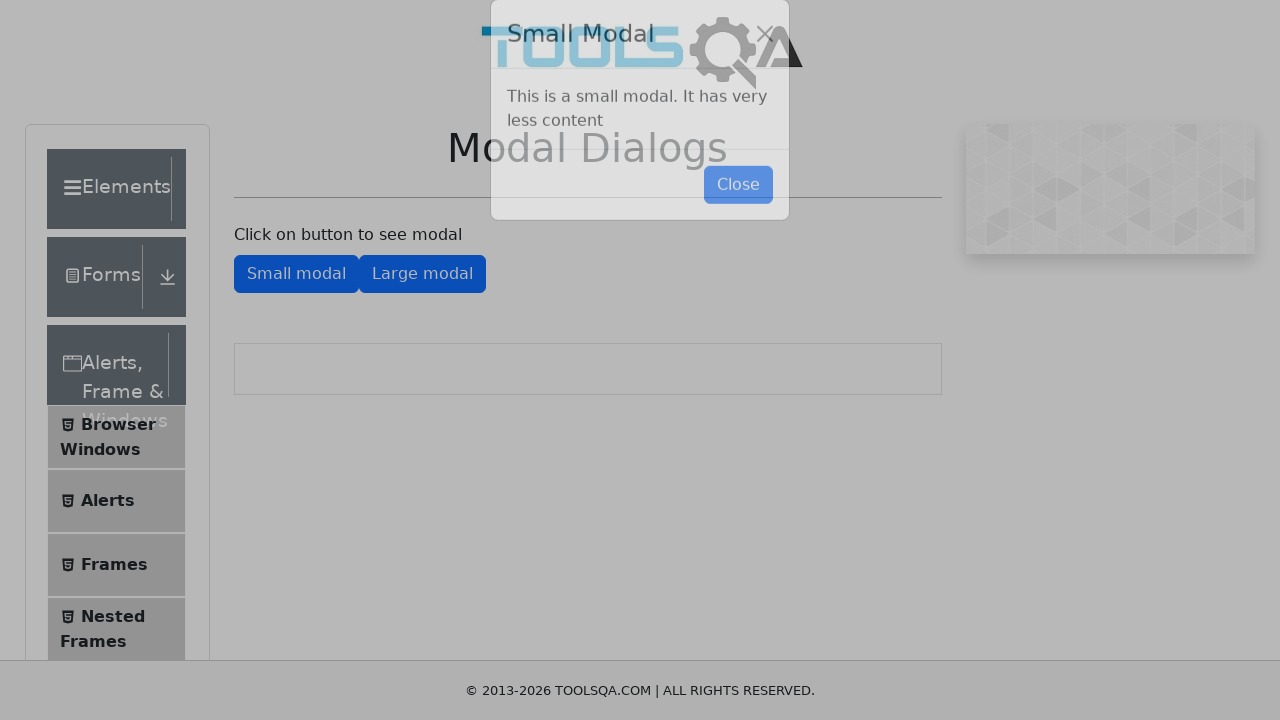

Modal close button became visible
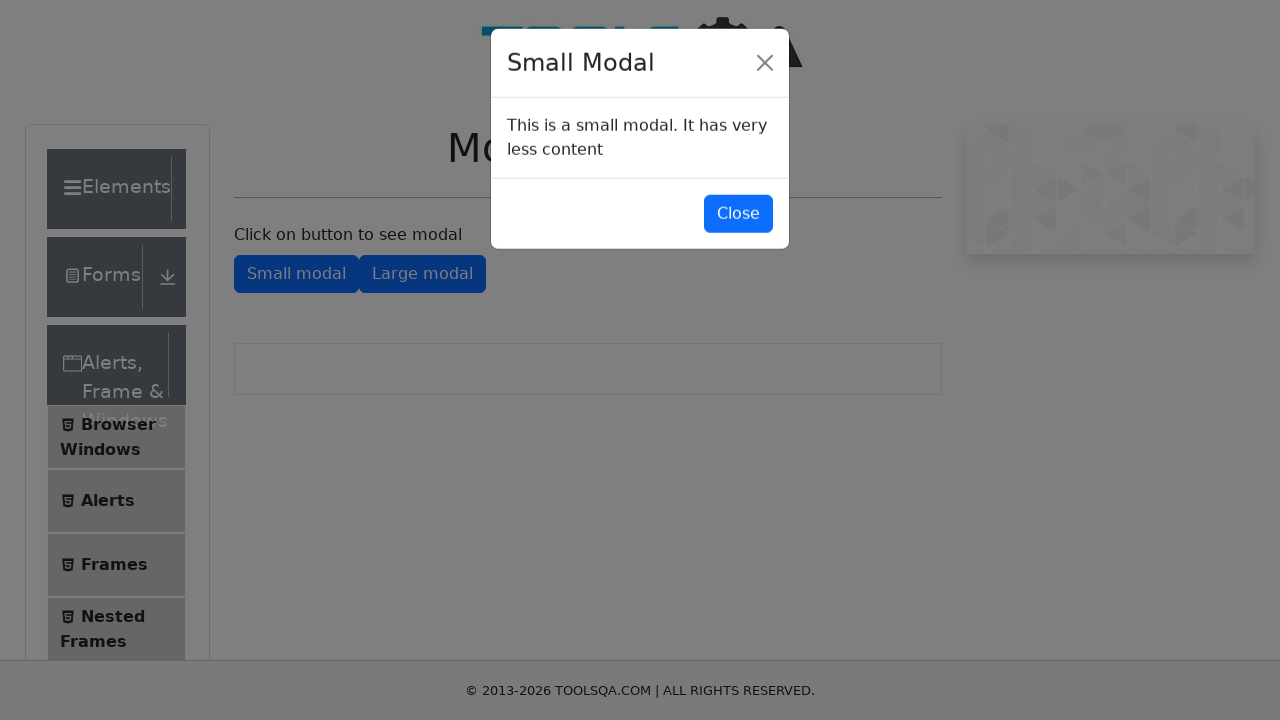

Clicked close button on modal at (738, 214) on #closeSmallModal
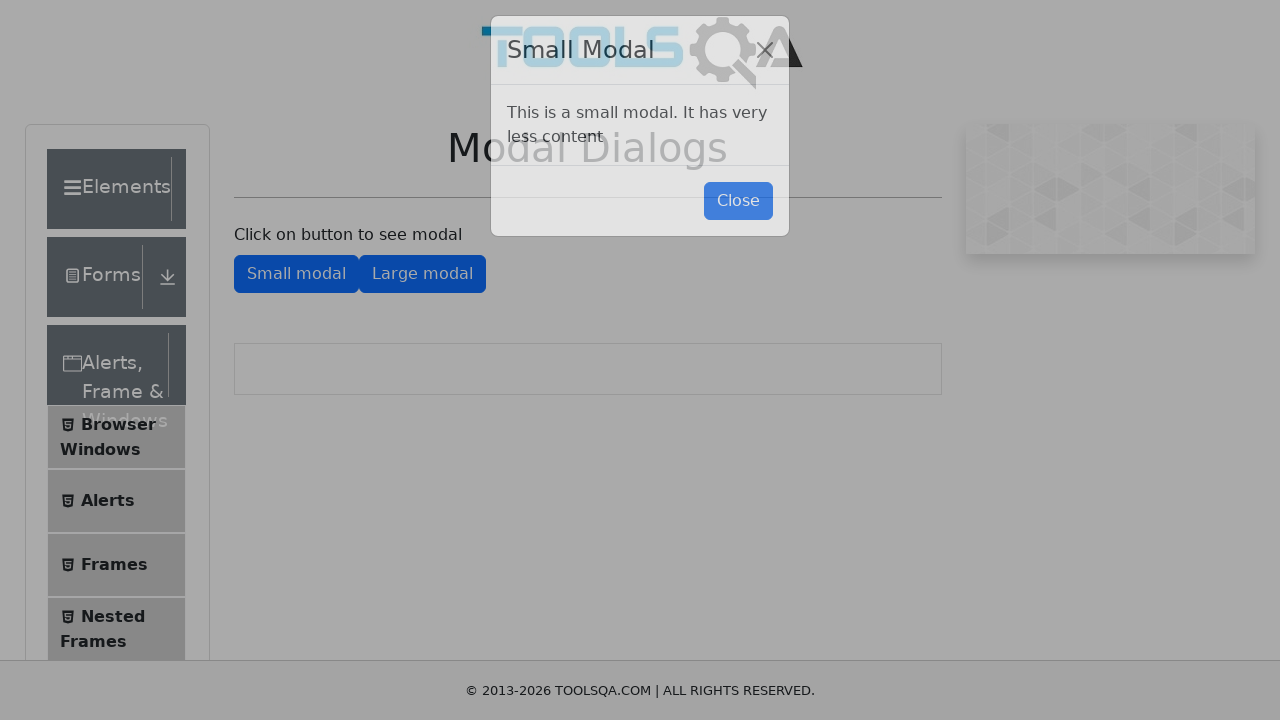

Modal closed - close button became invisible
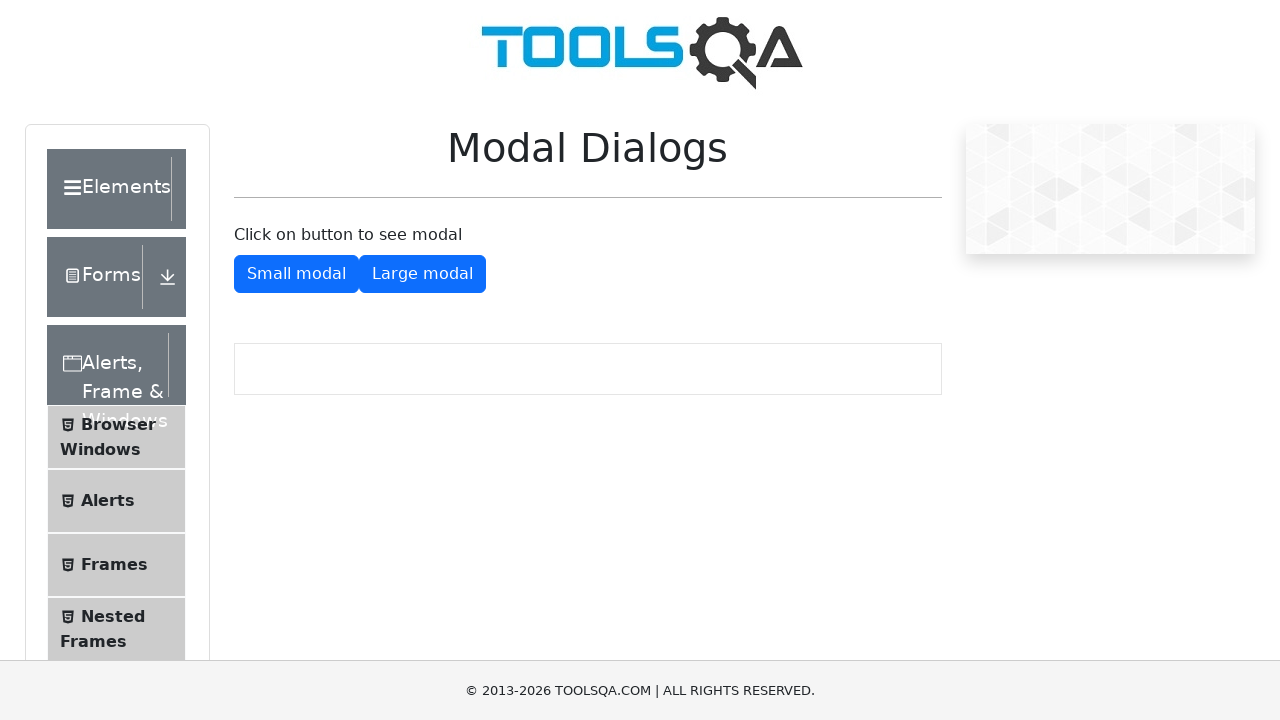

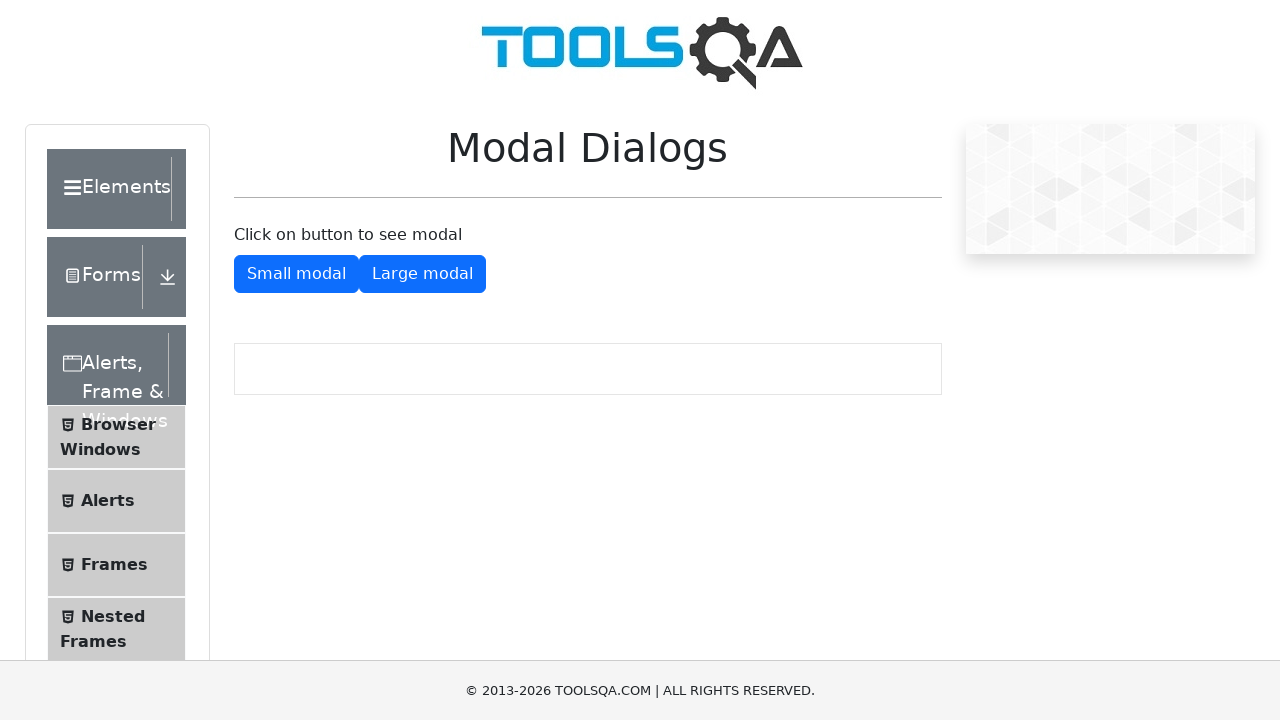